Tests a registration form by filling in all required fields (first name, last name, email, phone, address) and verifying successful registration message appears after submission.

Starting URL: http://suninjuly.github.io/registration1.html

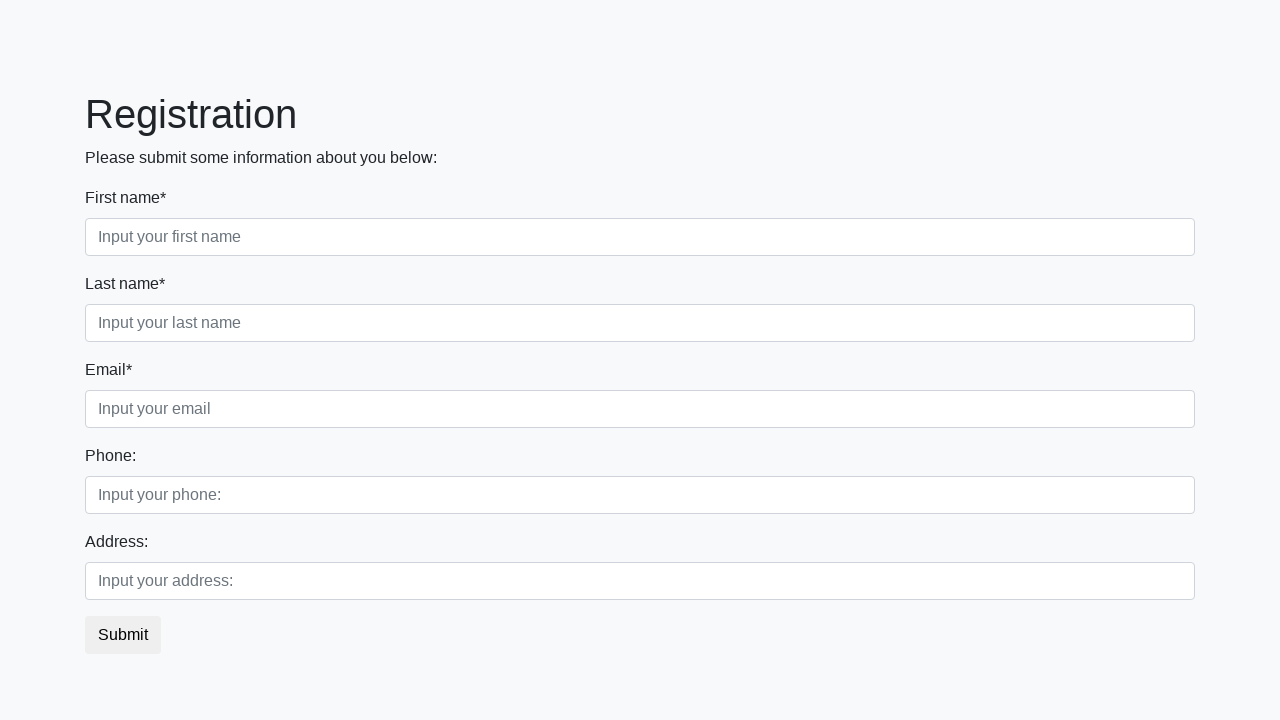

Filled first name field with 'Jordan' on input[placeholder="Input your first name"]
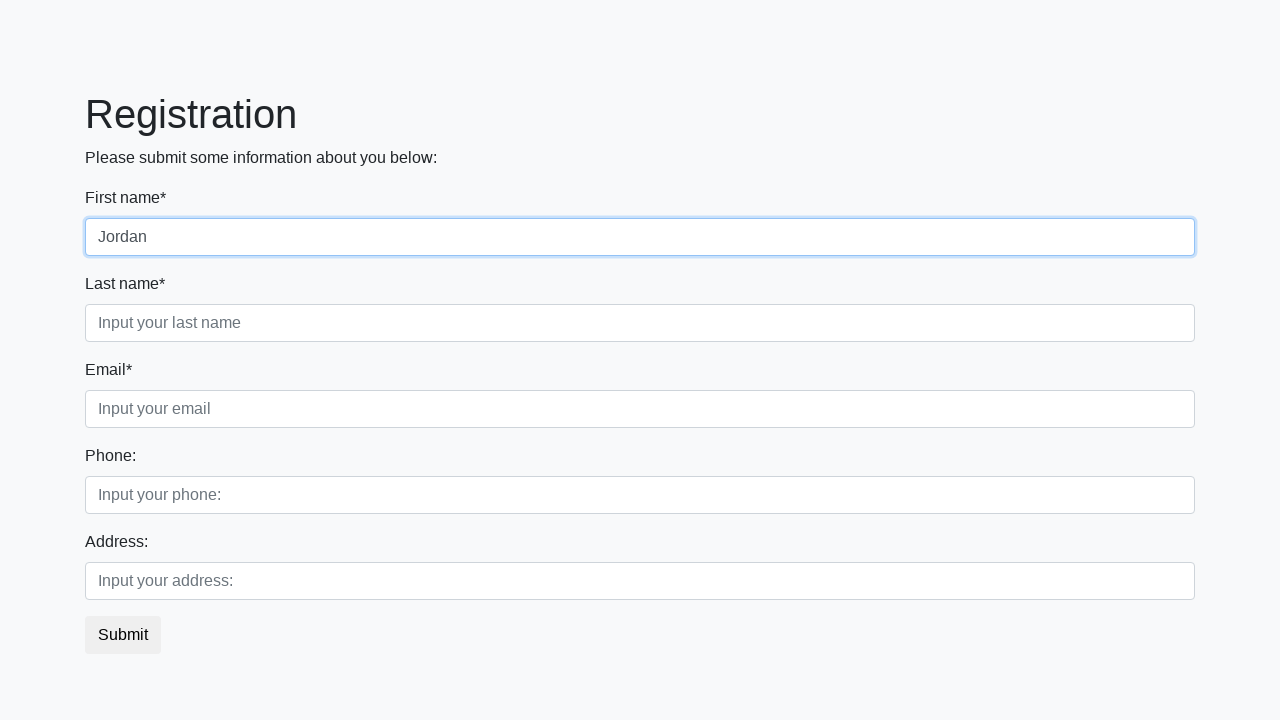

Filled last name field with 'Mitchell' on input[placeholder="Input your last name"]
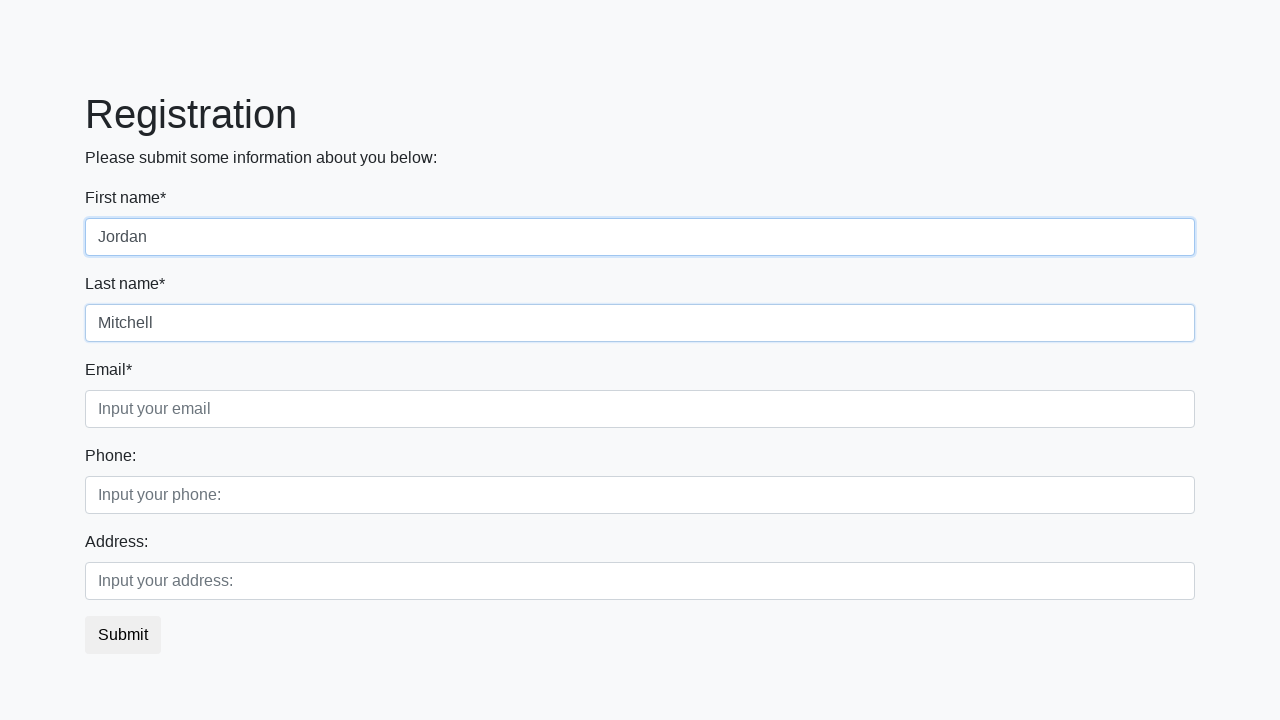

Filled email field with 'jordan.mitchell@example.com' on input[placeholder="Input your email"]
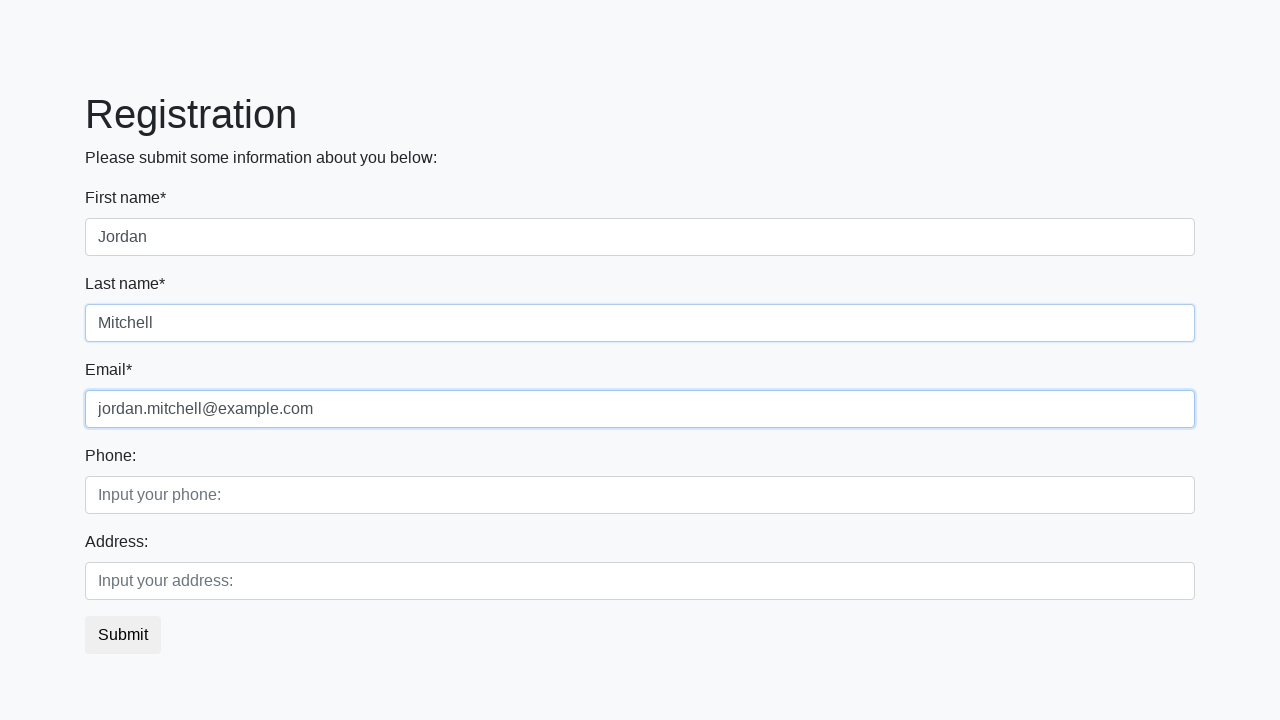

Filled phone field with '+14155552671' on input[placeholder="Input your phone:"]
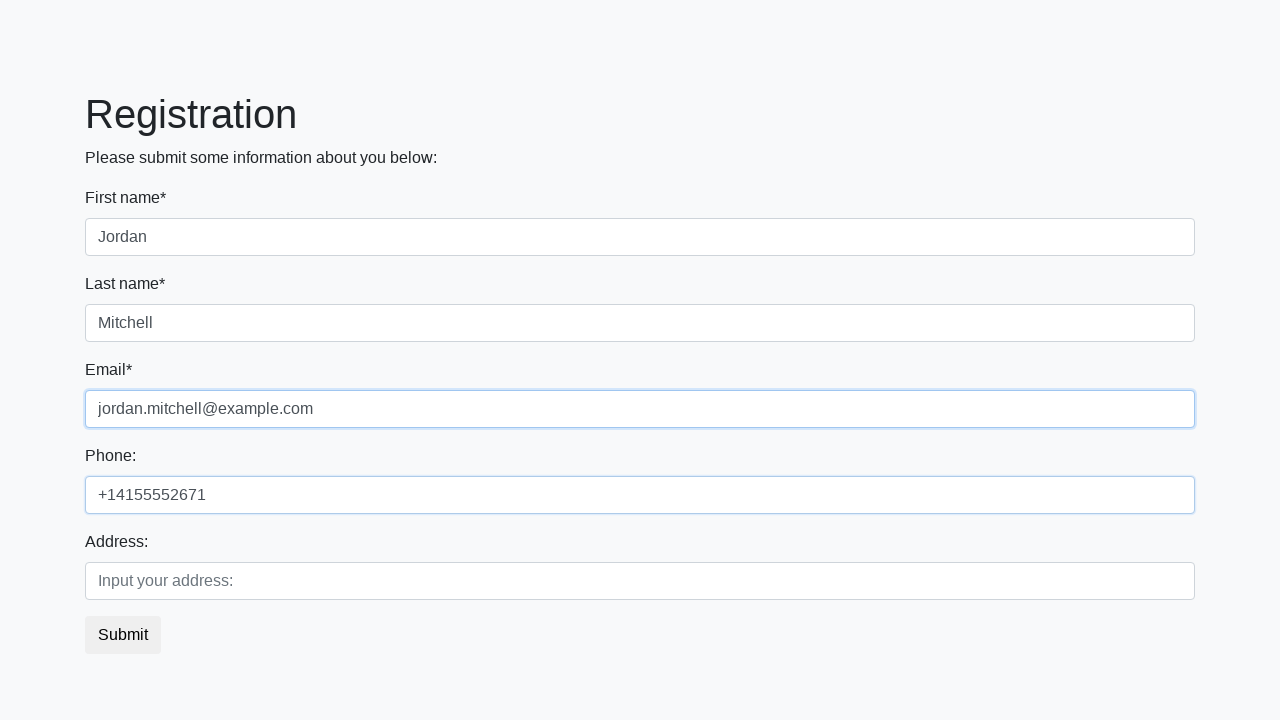

Filled address field with 'San Francisco' on input[placeholder="Input your address:"]
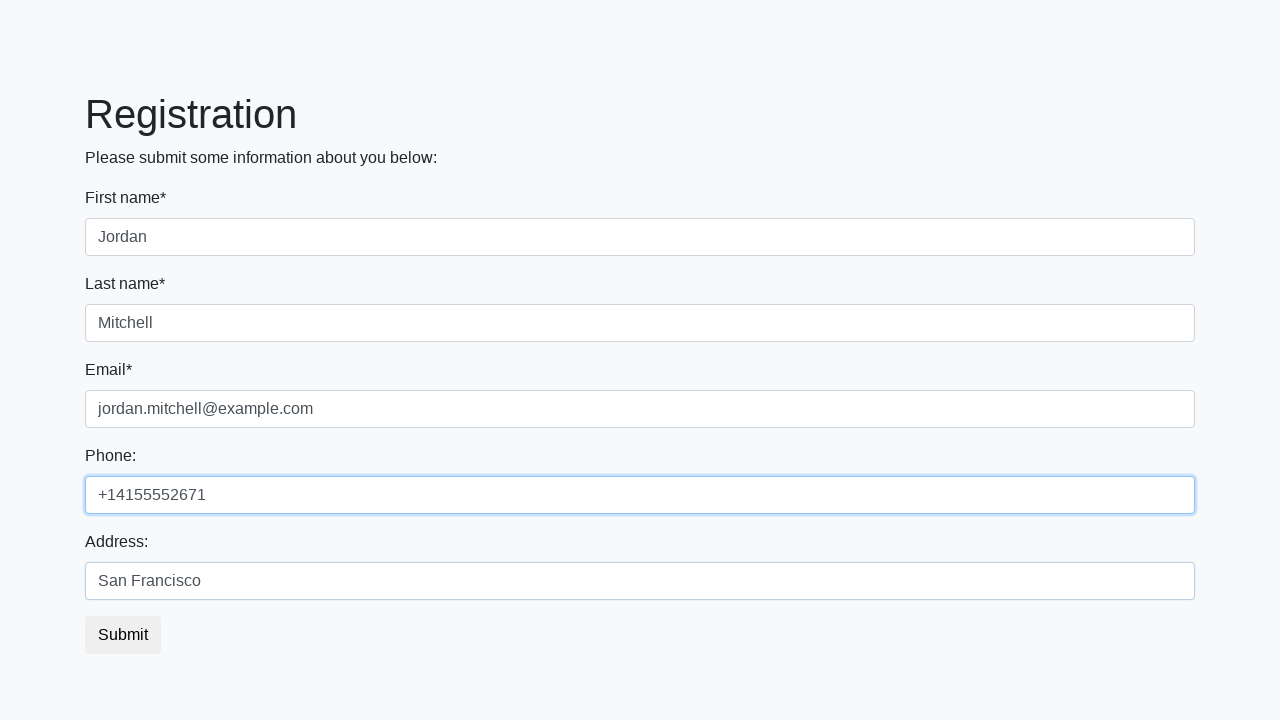

Clicked submit button to register at (123, 635) on button
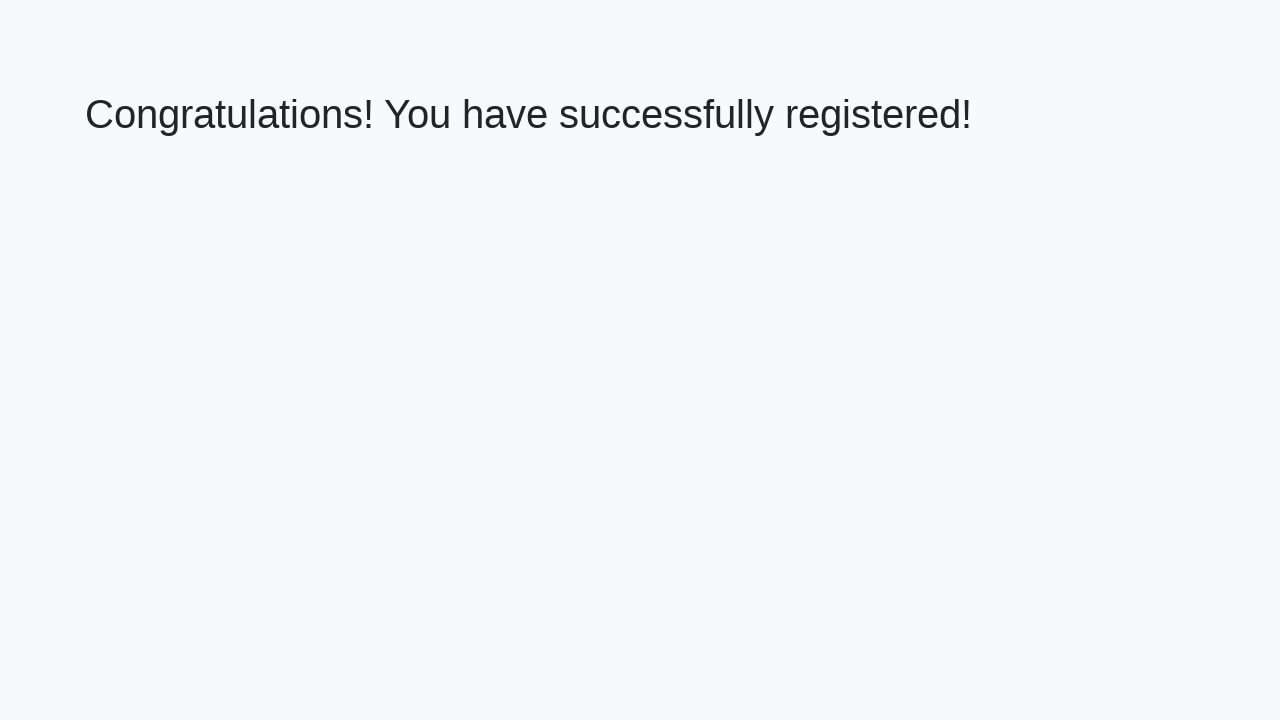

Success message appeared on page
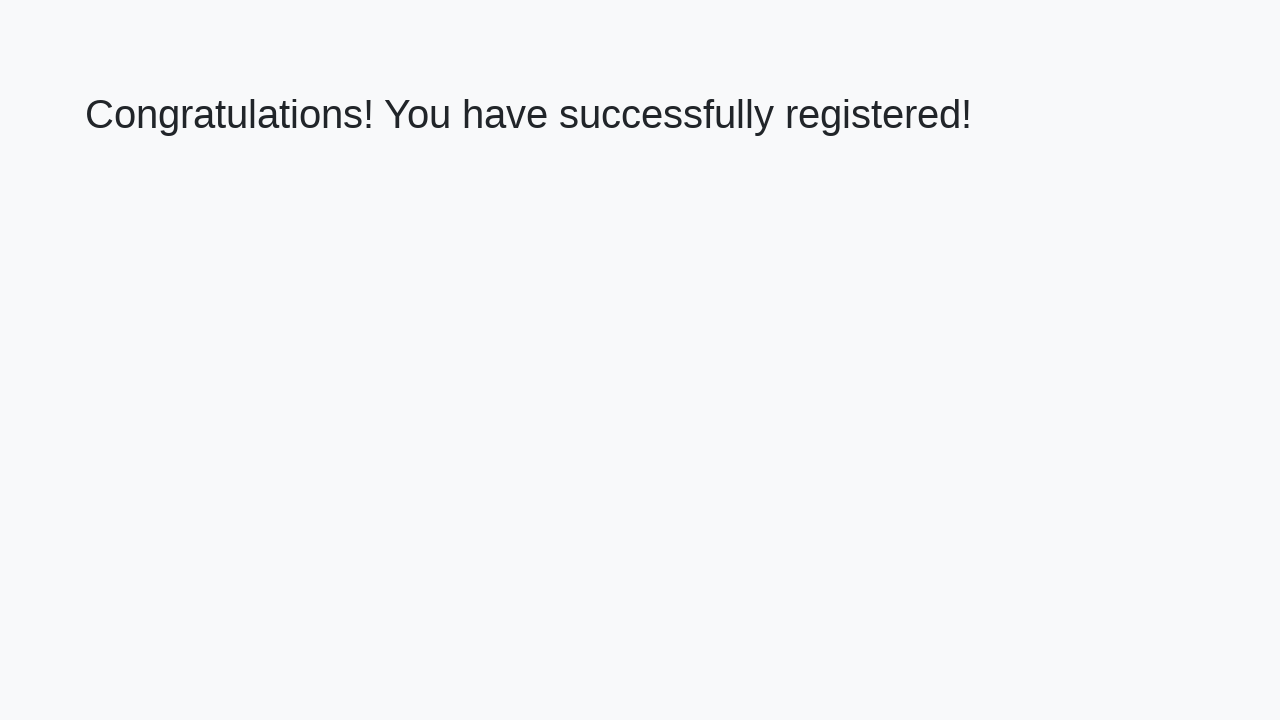

Retrieved success message text
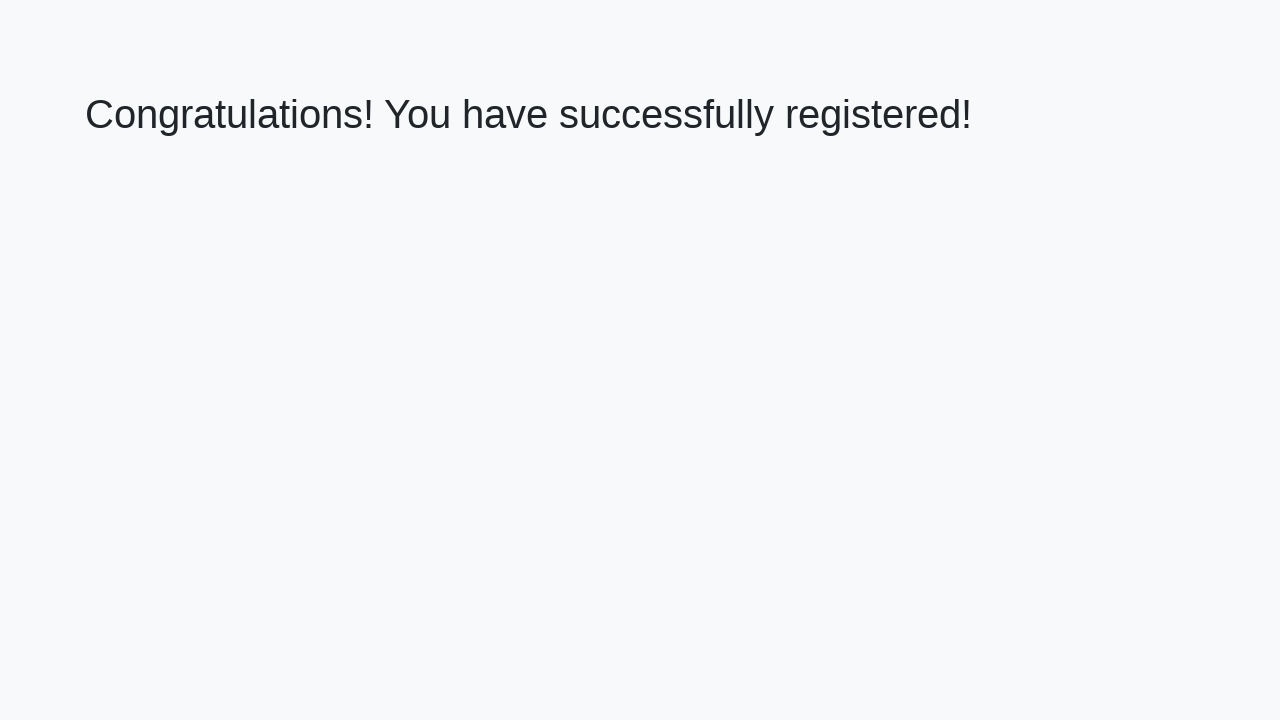

Verified success message: 'Congratulations! You have successfully registered!'
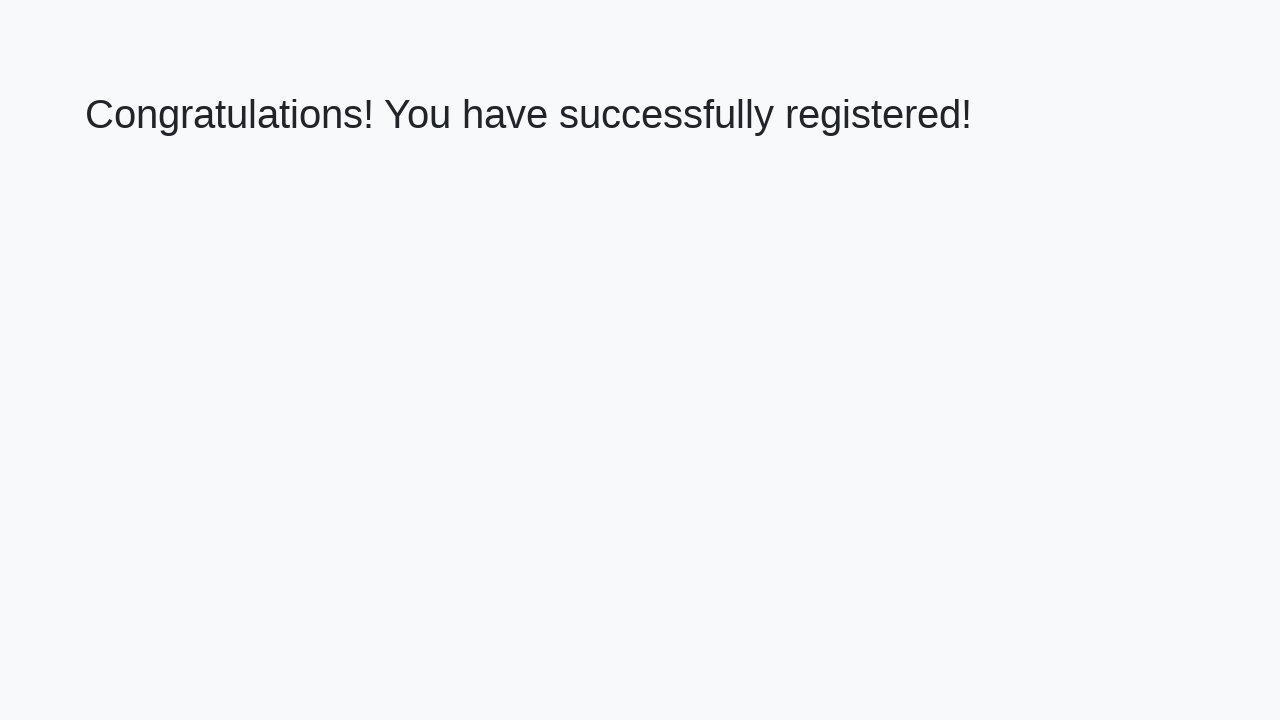

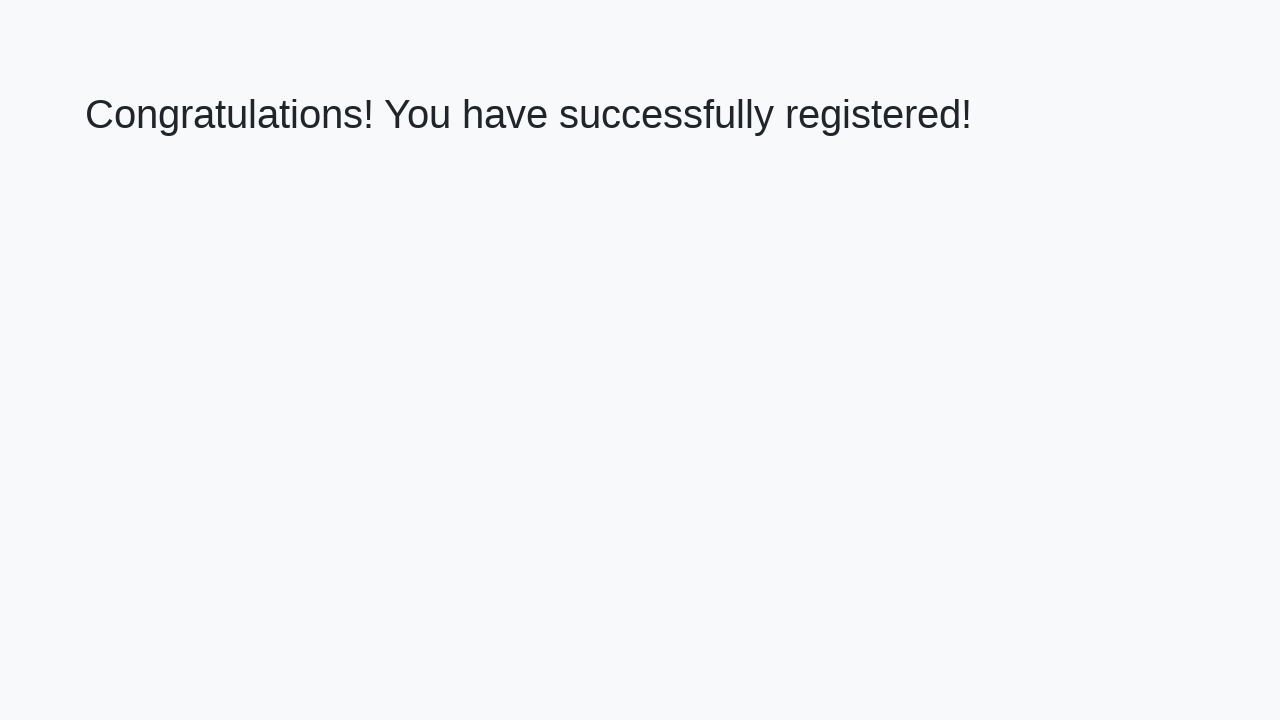